Opens the Flipkart homepage and verifies the page loads successfully

Starting URL: https://www.flipkart.com/

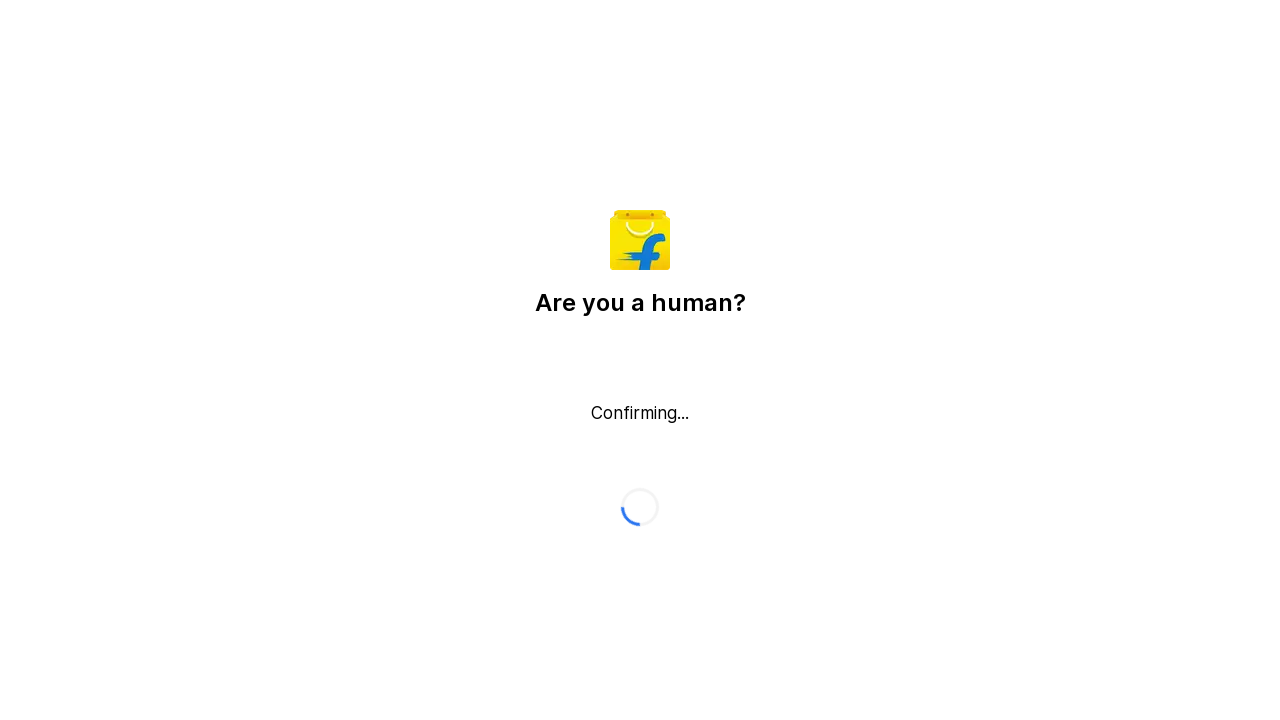

Waited for page DOM content to load
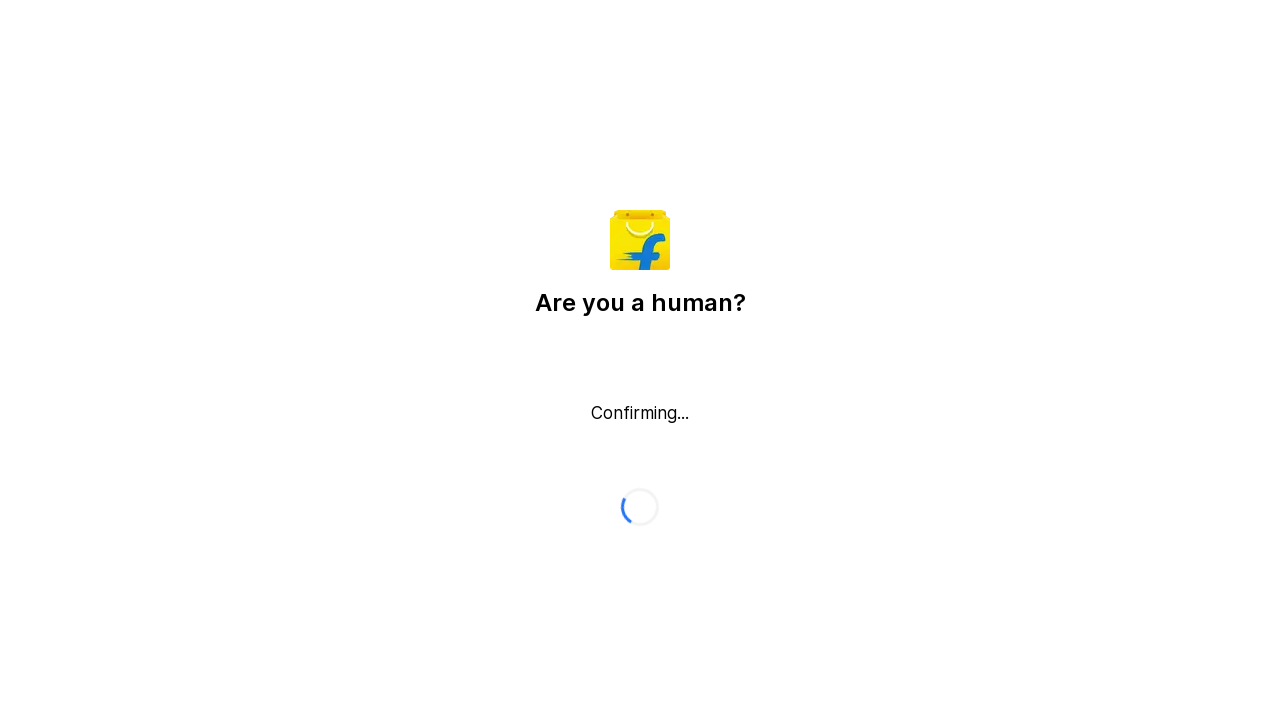

Verified body element loaded - Flipkart homepage is displayed
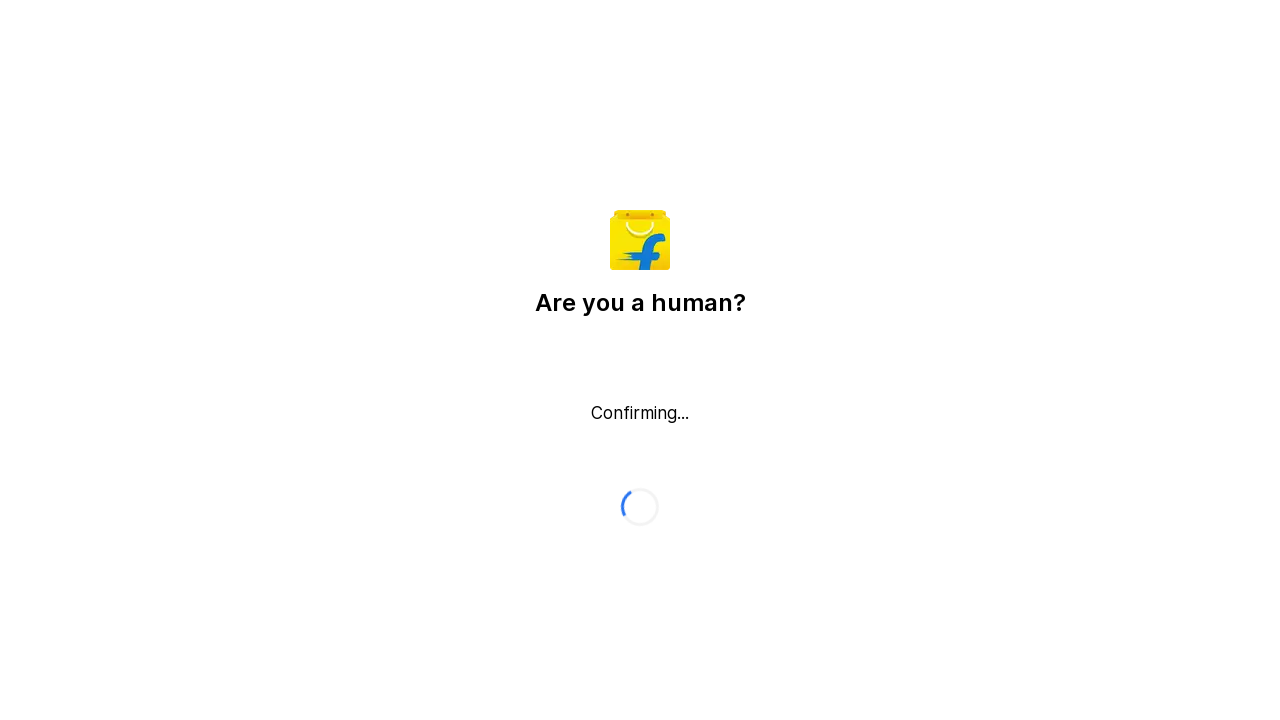

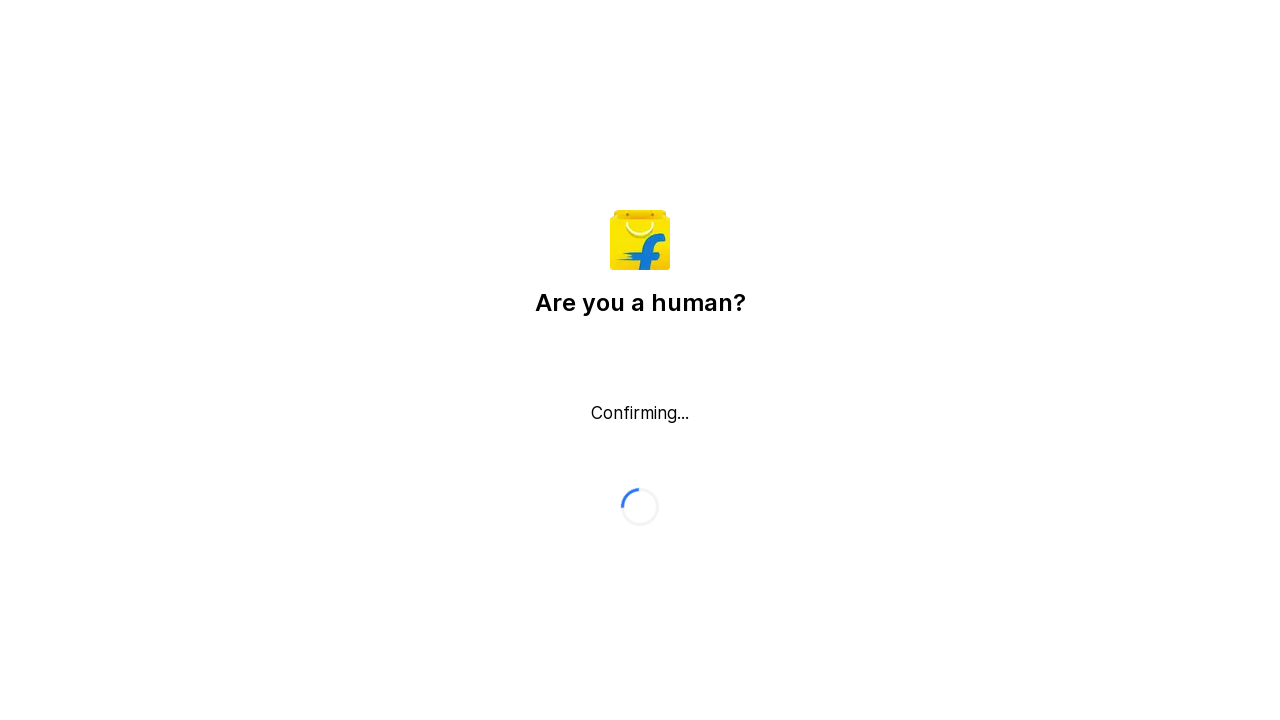